Tests context menu functionality by right-clicking on a hot spot element and accepting the resulting alert

Starting URL: https://the-internet.herokuapp.com/

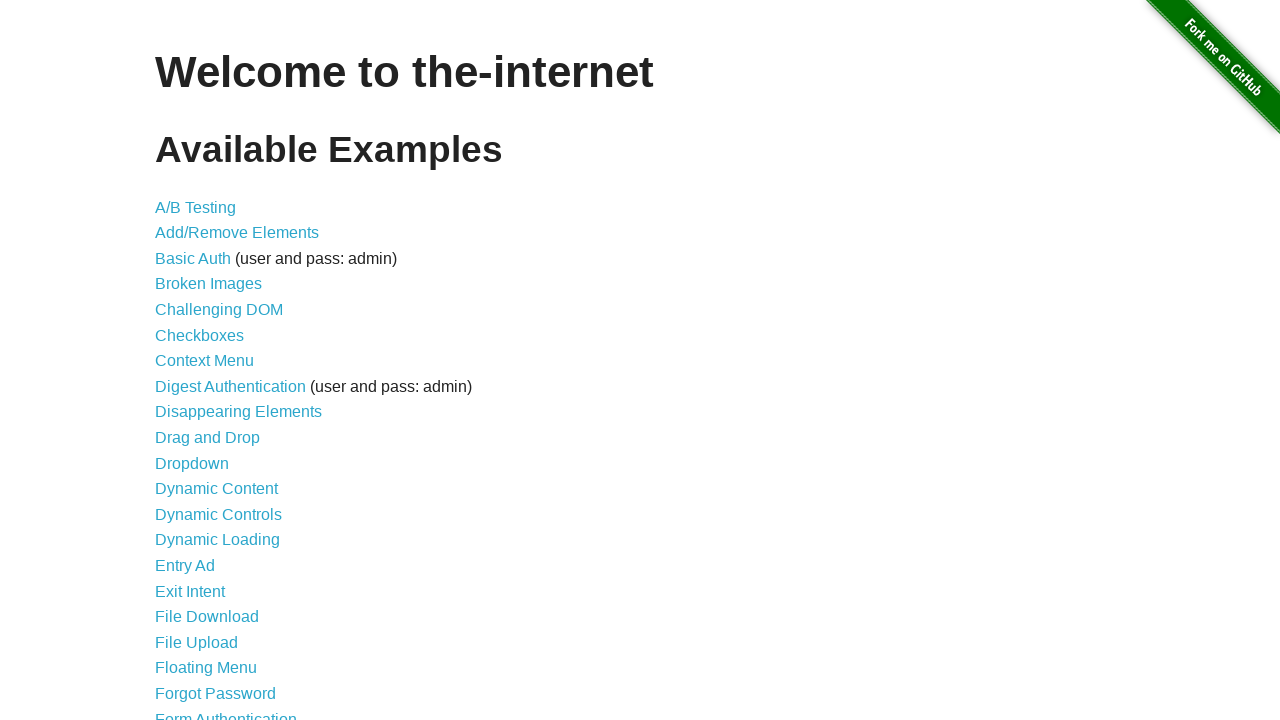

Clicked on the context menu link at (204, 361) on xpath=//ul/li[7]/a
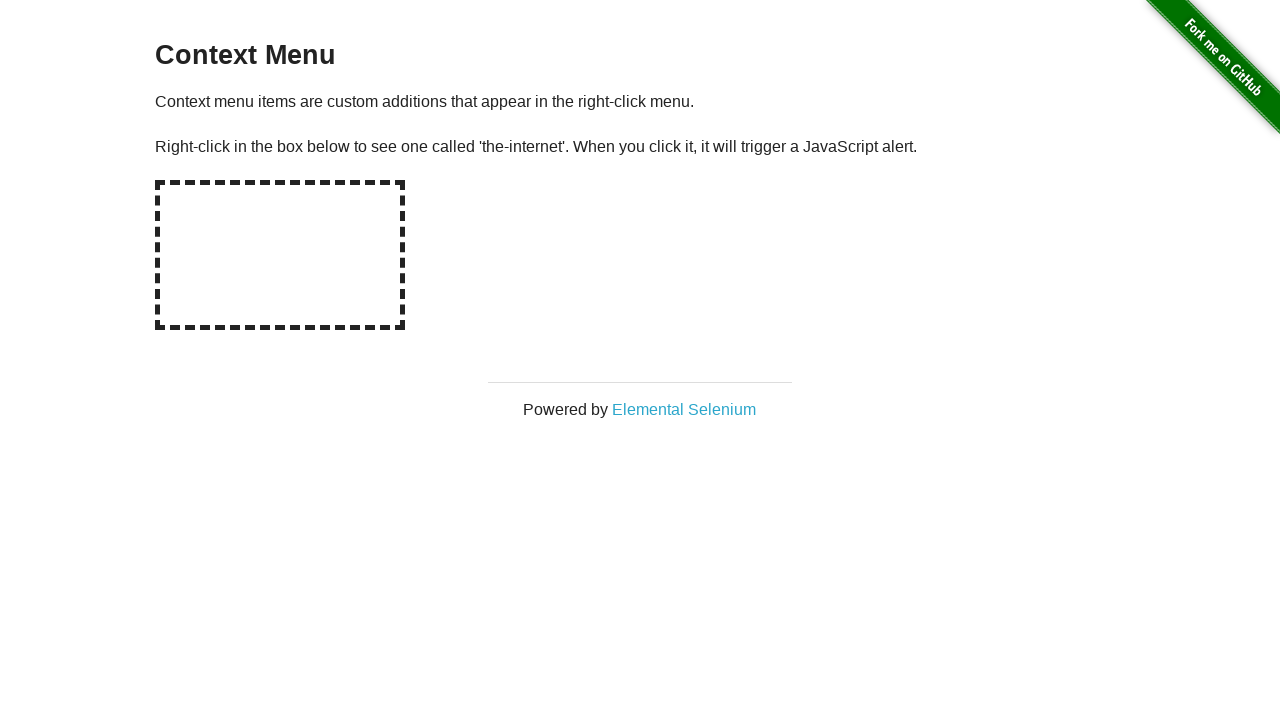

Right-clicked on the hot spot element to trigger context menu at (280, 255) on #hot-spot
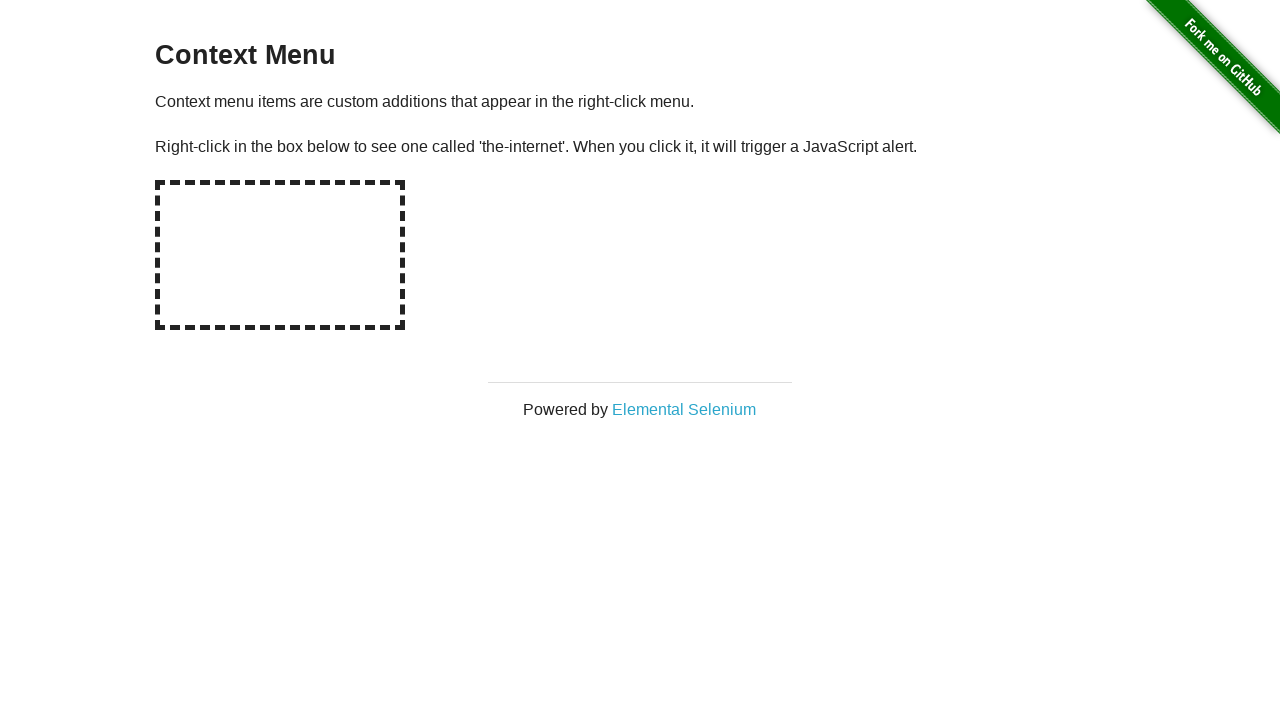

Set up dialog handler to accept alerts
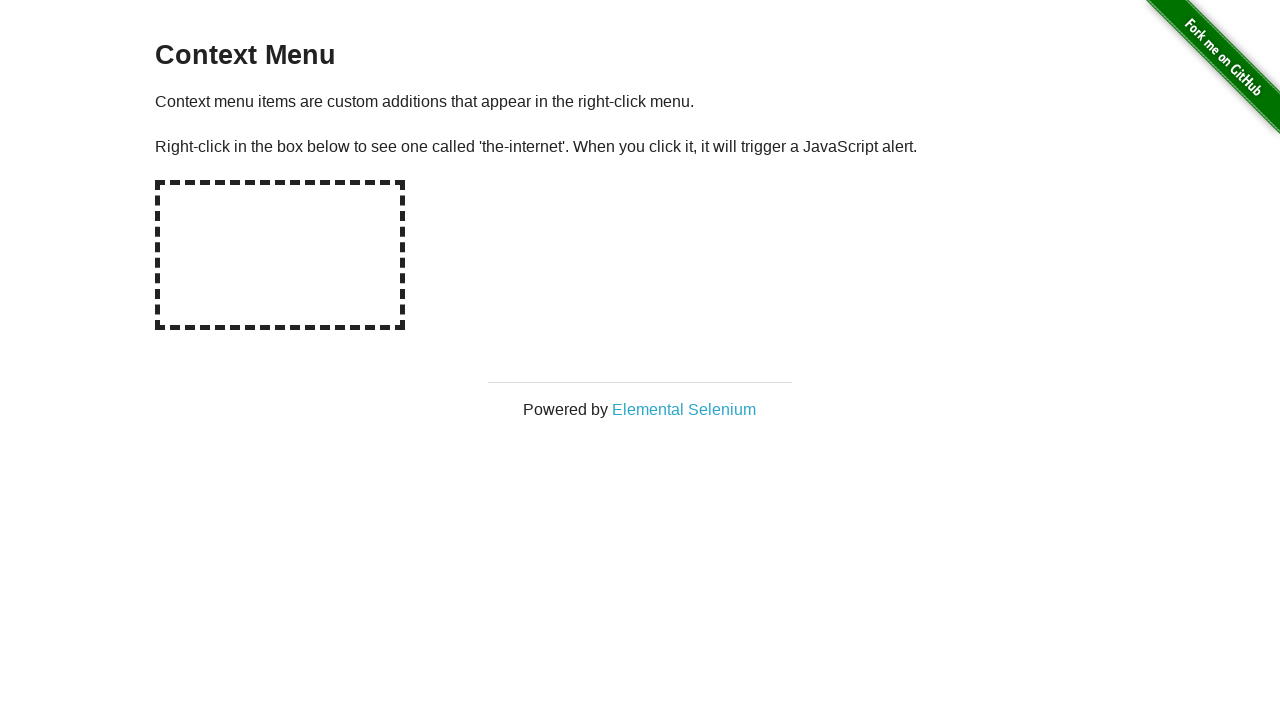

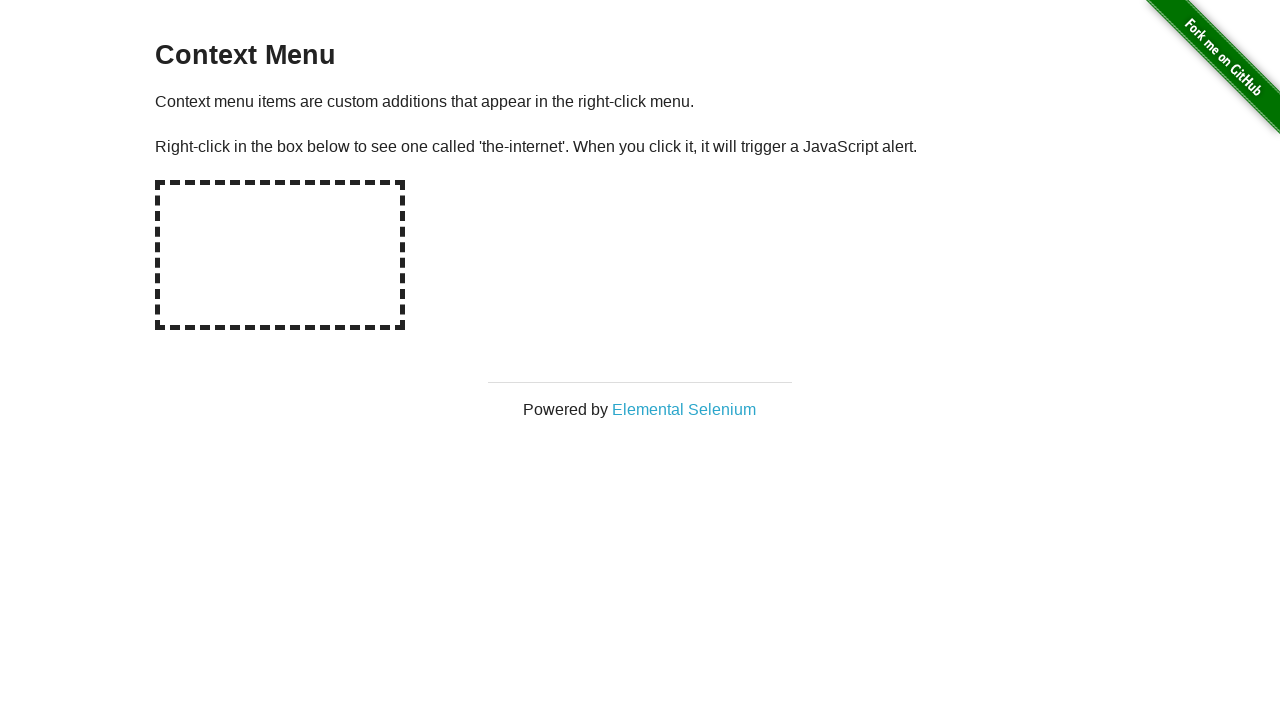